Verifies the Shearings travel website home page header elements including logo, navigation buttons, search tabs, banners, and promotional sections are visible and enabled.

Starting URL: https://www.shearings.com/

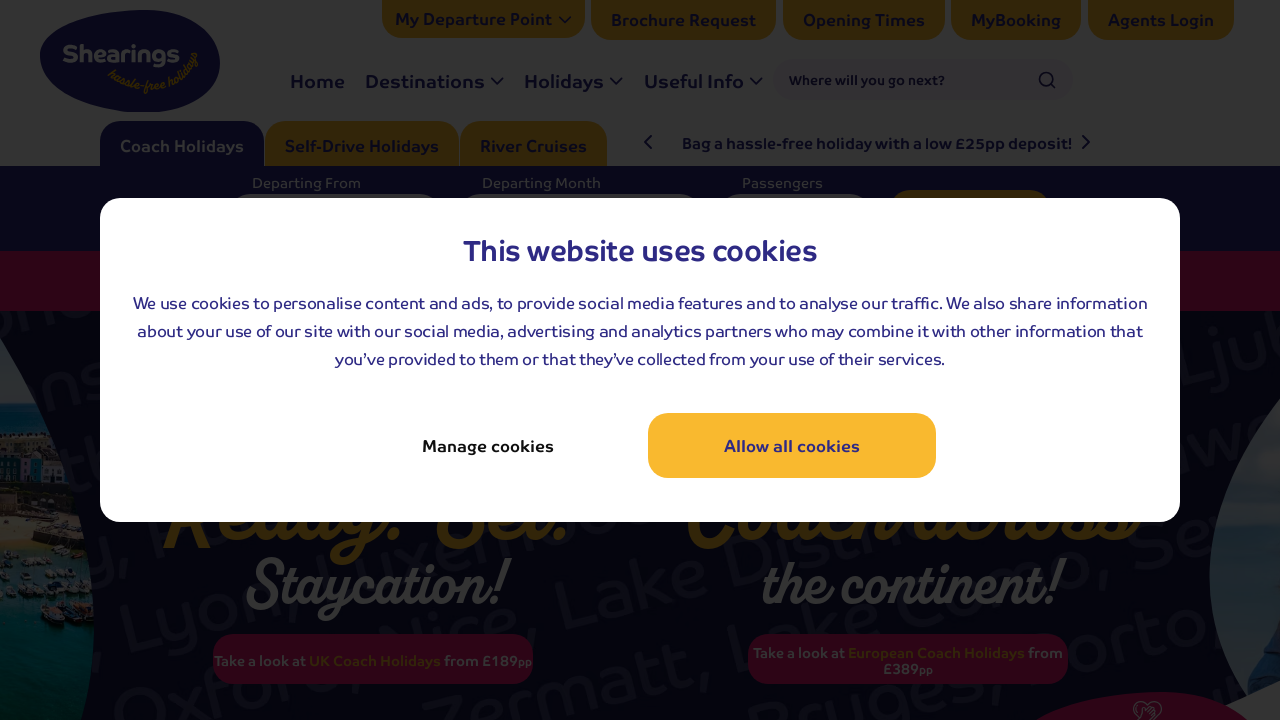

Logo is visible
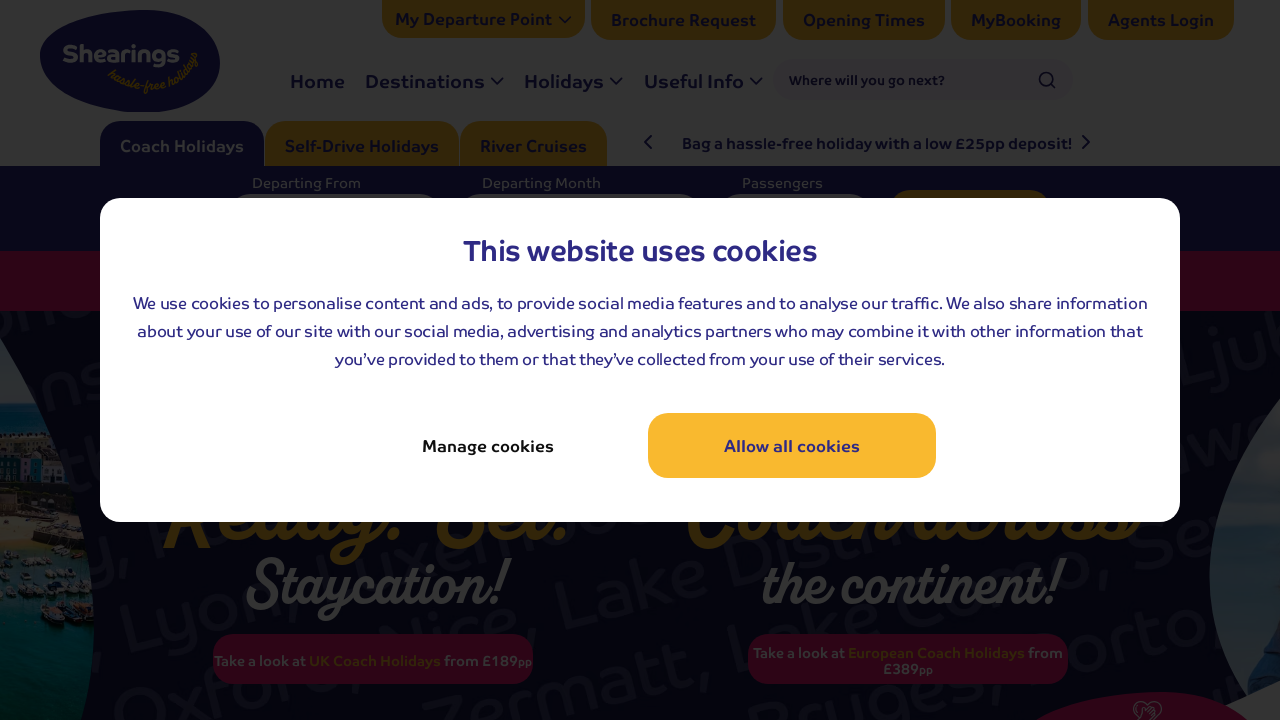

Logo is enabled and clickable
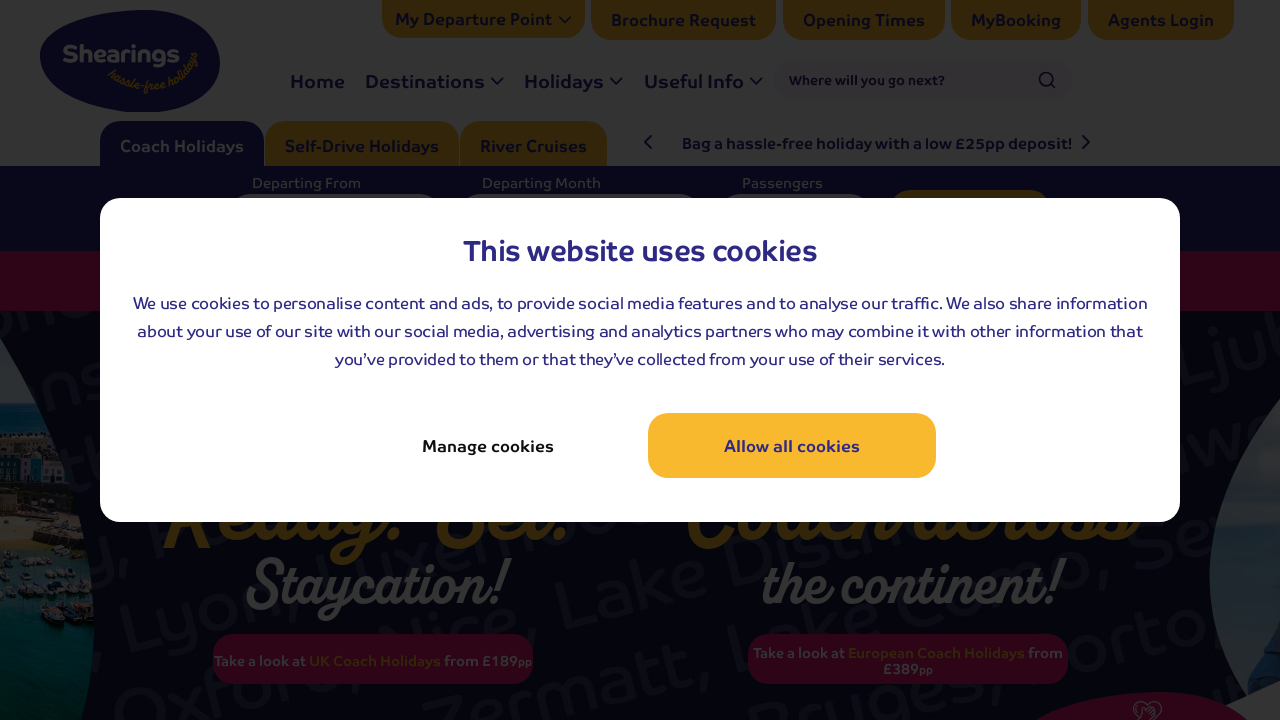

Home Page Button is missing
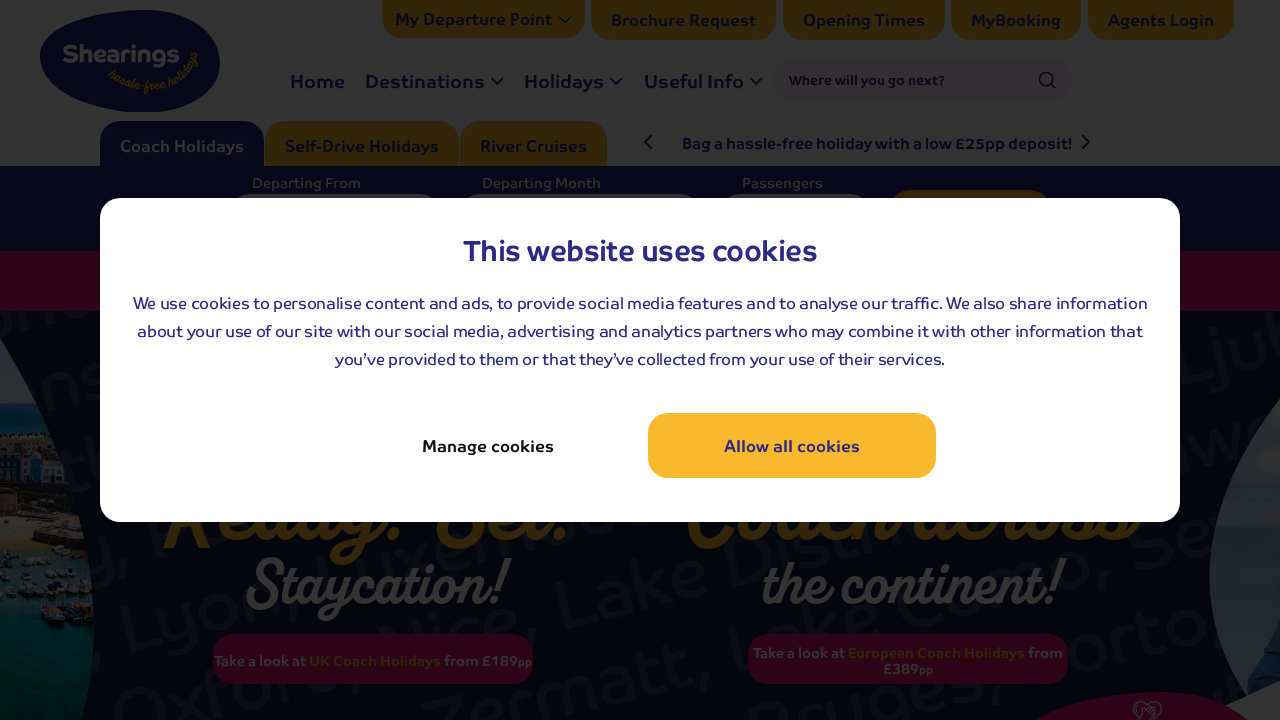

Button 1 is missing
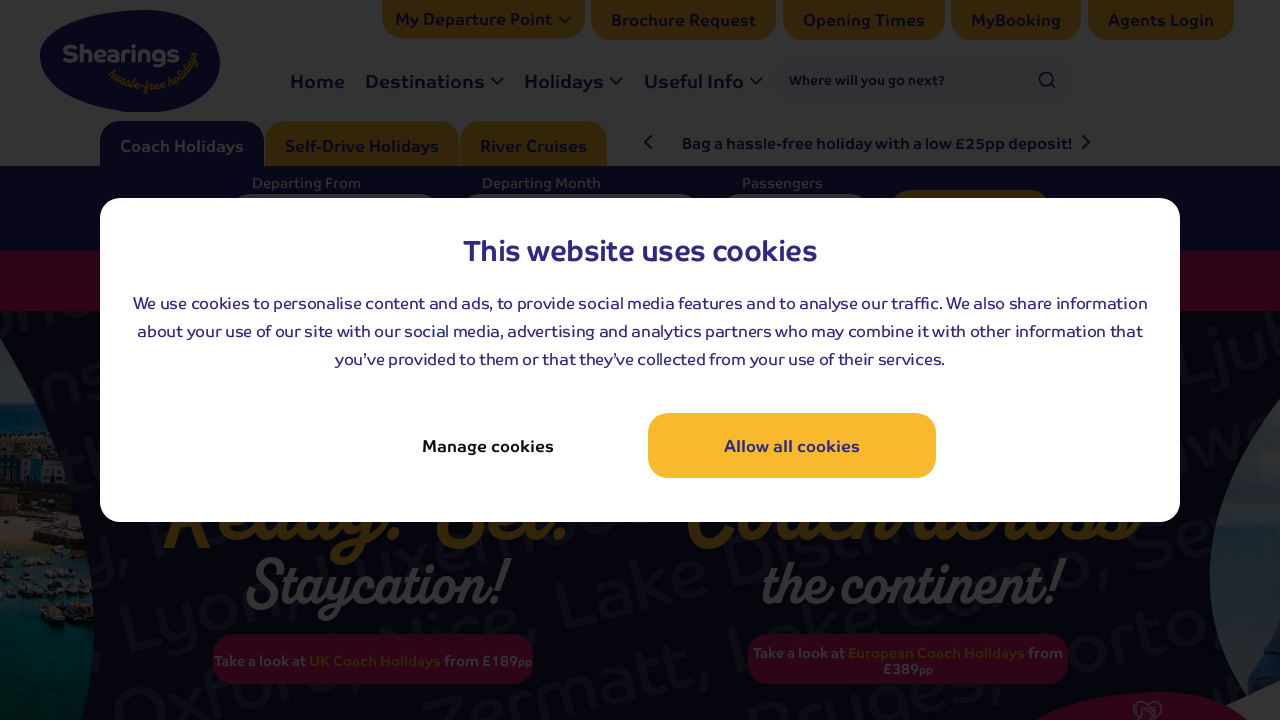

Button 2 (Brochure Request/Opening Times/My Booking/Agent Login) is visible
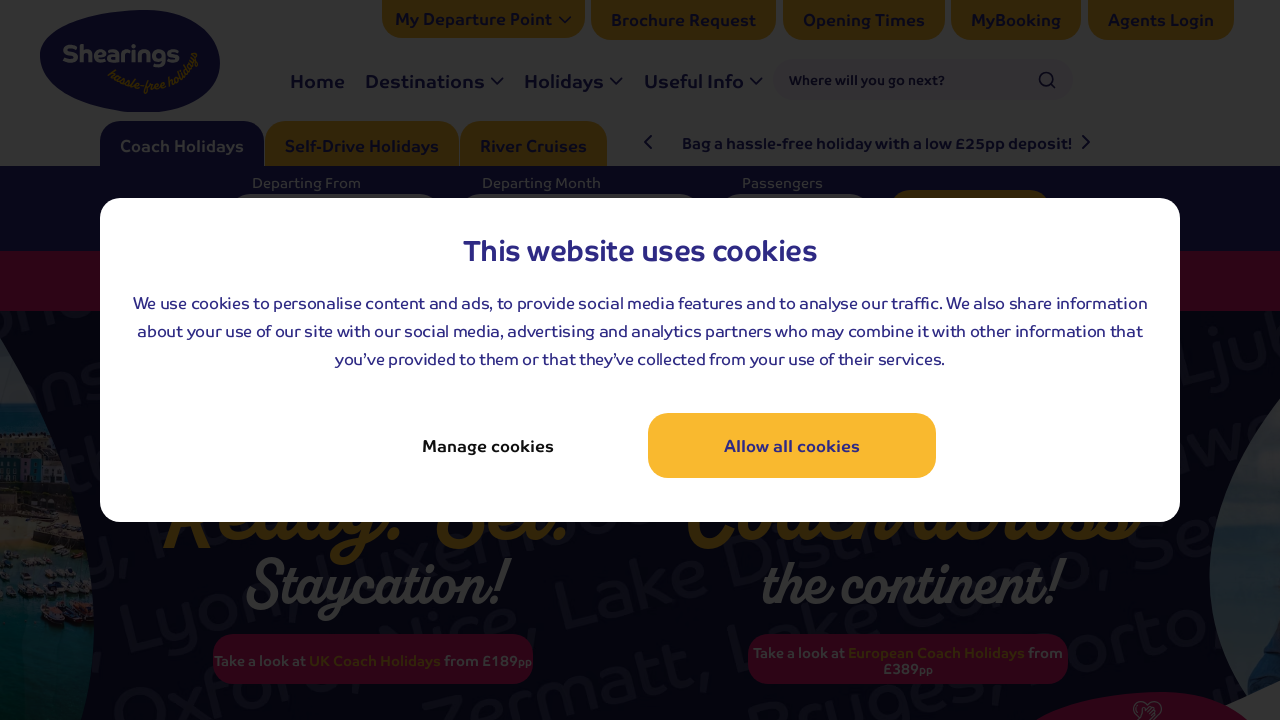

Button 2 is enabled and clickable
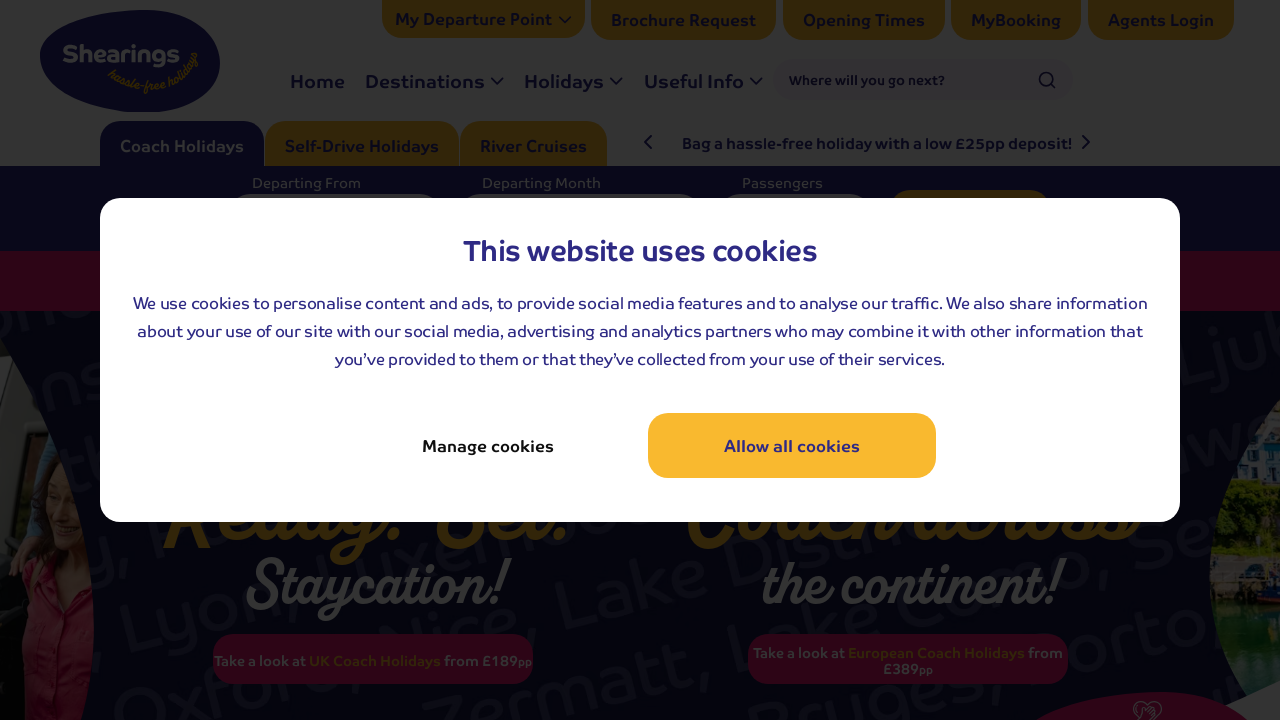

Button 3 is missing
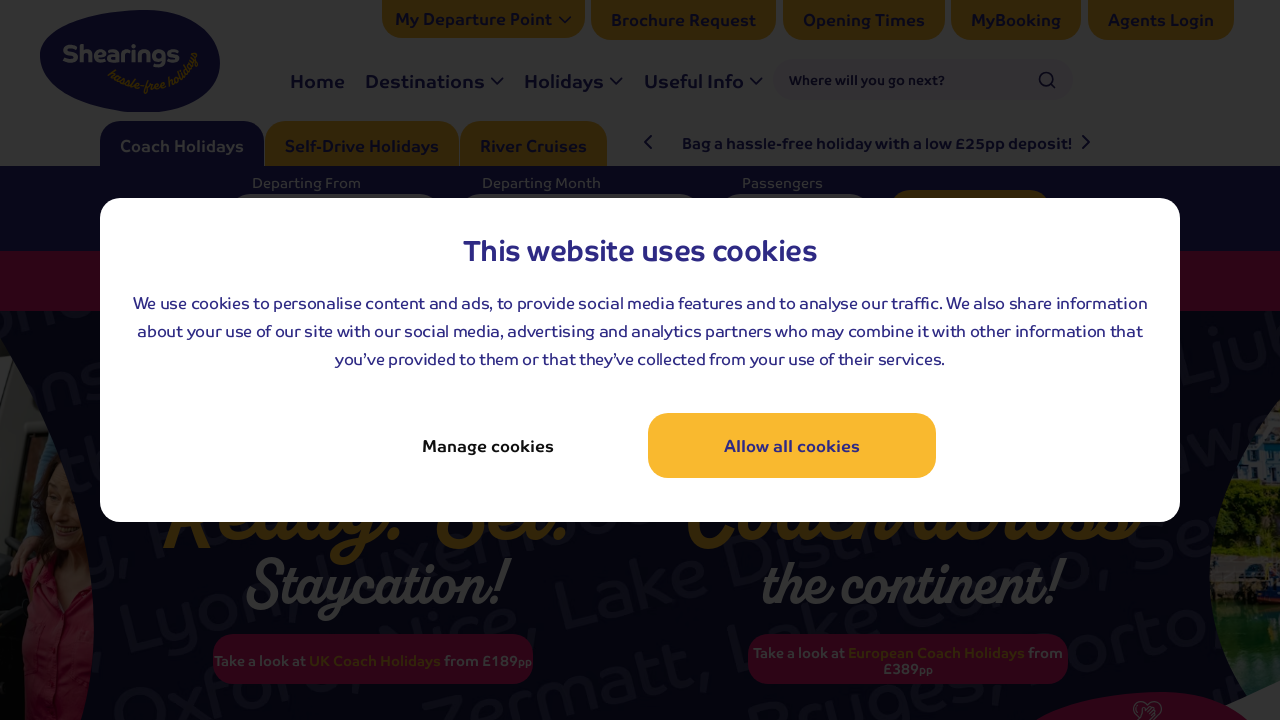

Button 4 (Brochure Request/Opening Times/My Booking/Agent Login) is visible
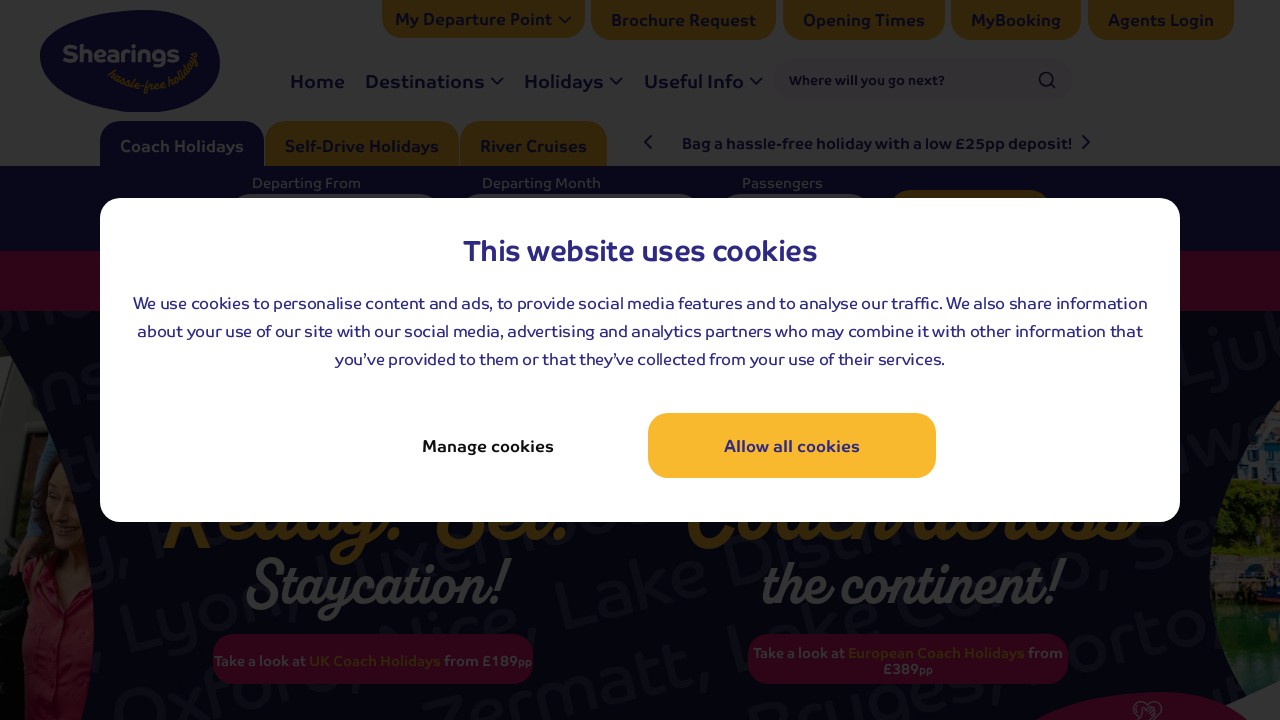

Button 4 is enabled and clickable
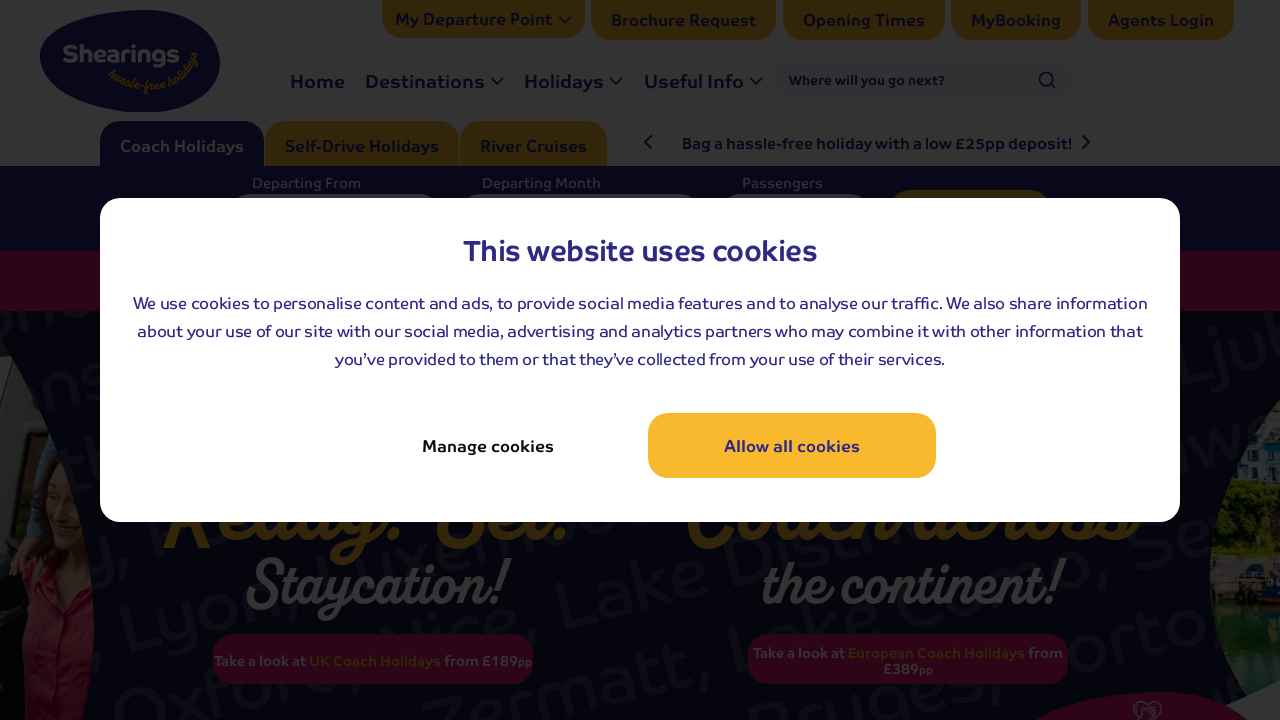

Navigation tab 2 is missing
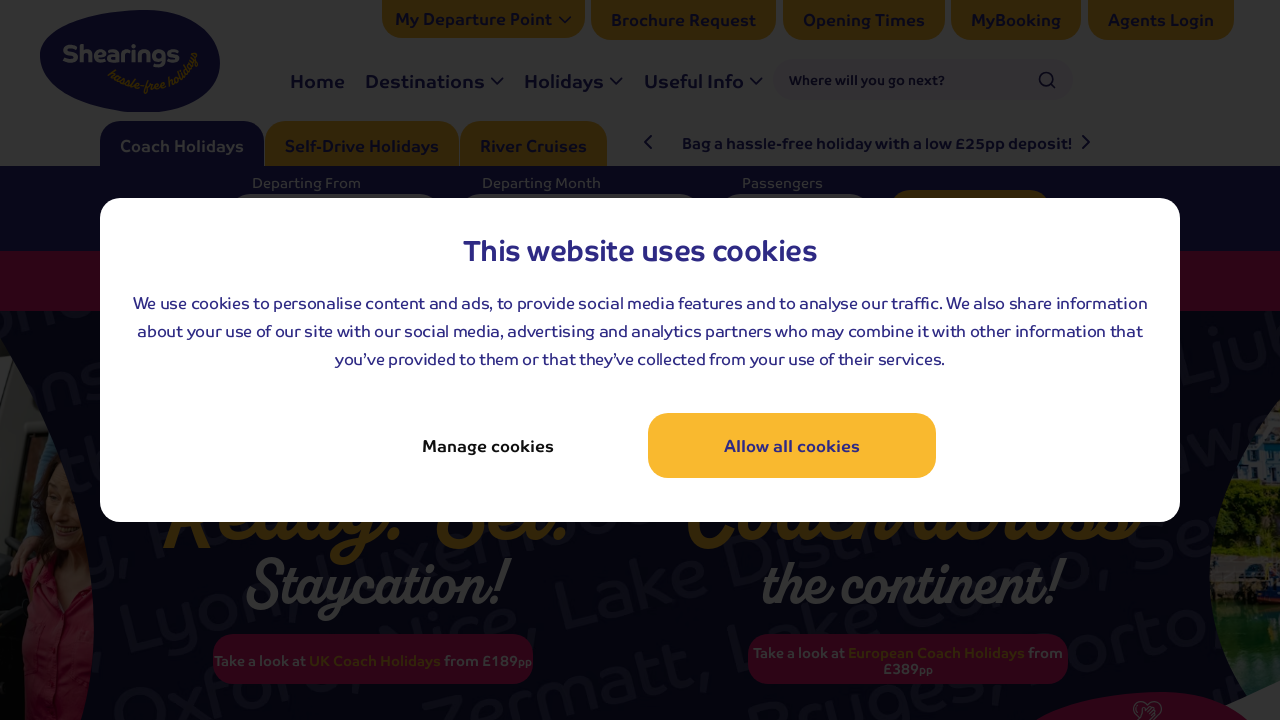

Navigation tab 3 (Destinations/Holidays/Useful Info/Search) is visible
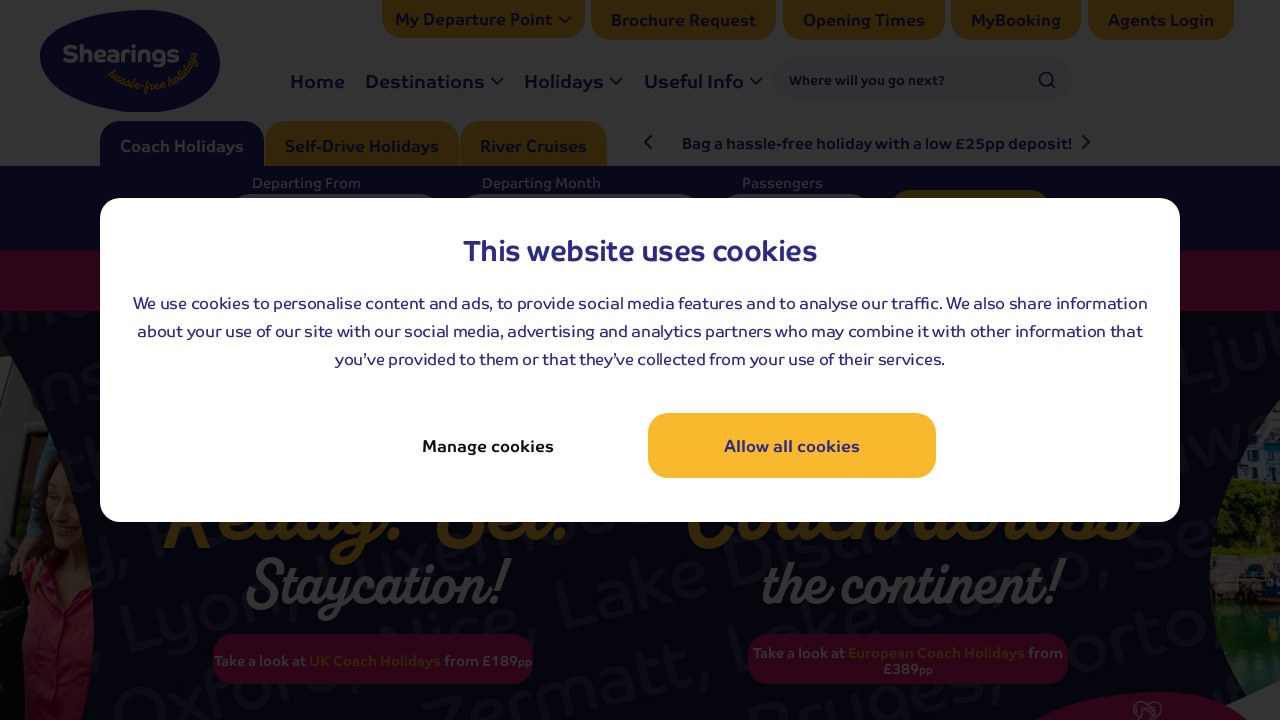

Navigation tab 3 is enabled and clickable
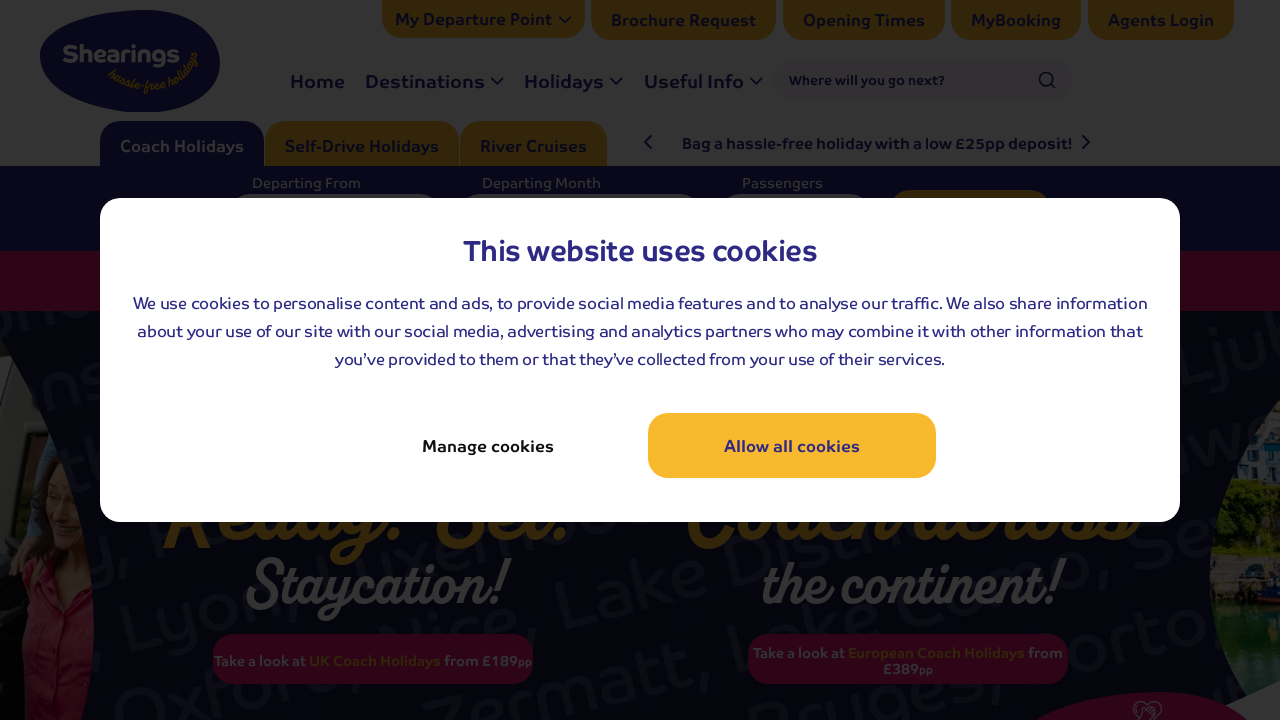

Navigation tab 4 (Destinations/Holidays/Useful Info/Search) is visible
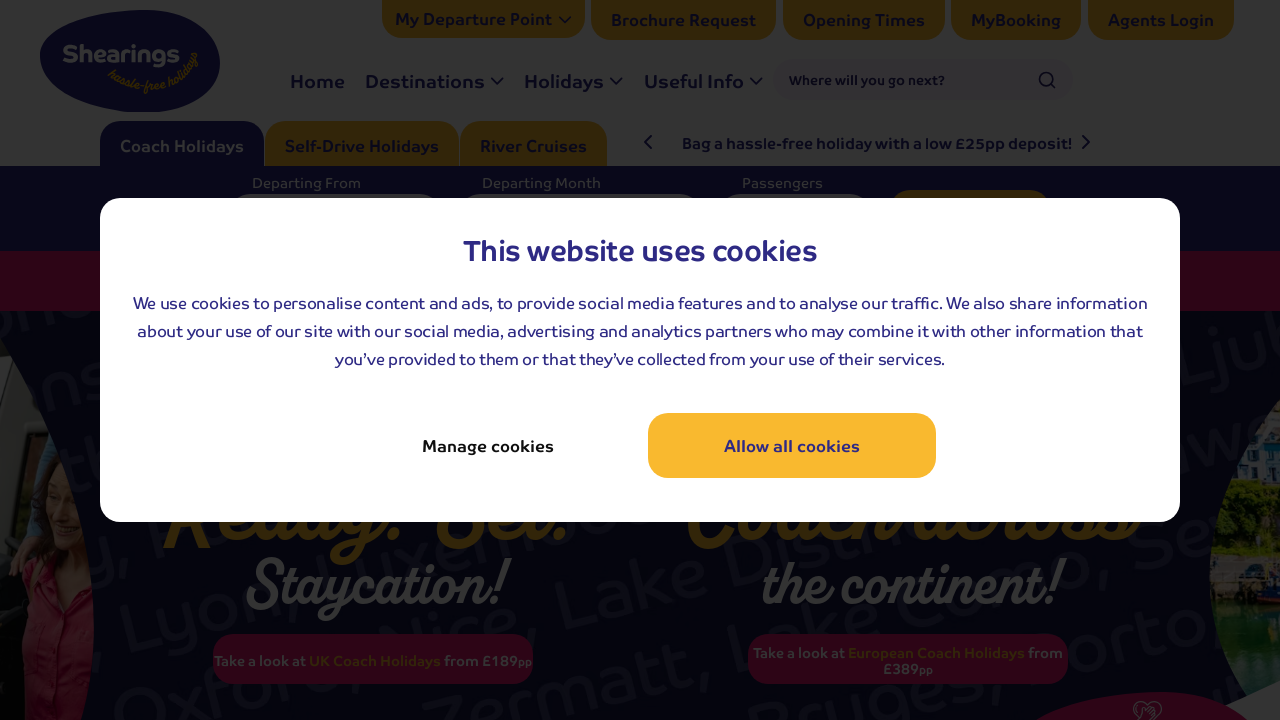

Navigation tab 4 is enabled and clickable
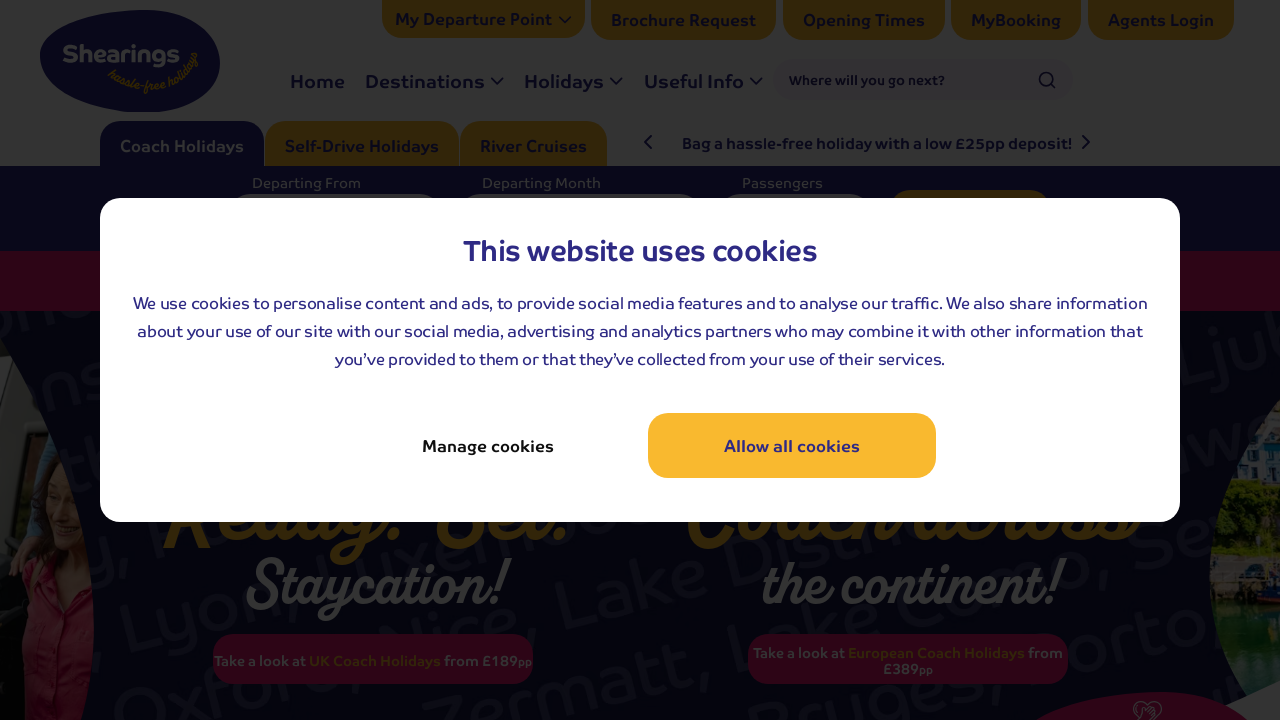

Navigation tab 5 (Destinations/Holidays/Useful Info/Search) is visible
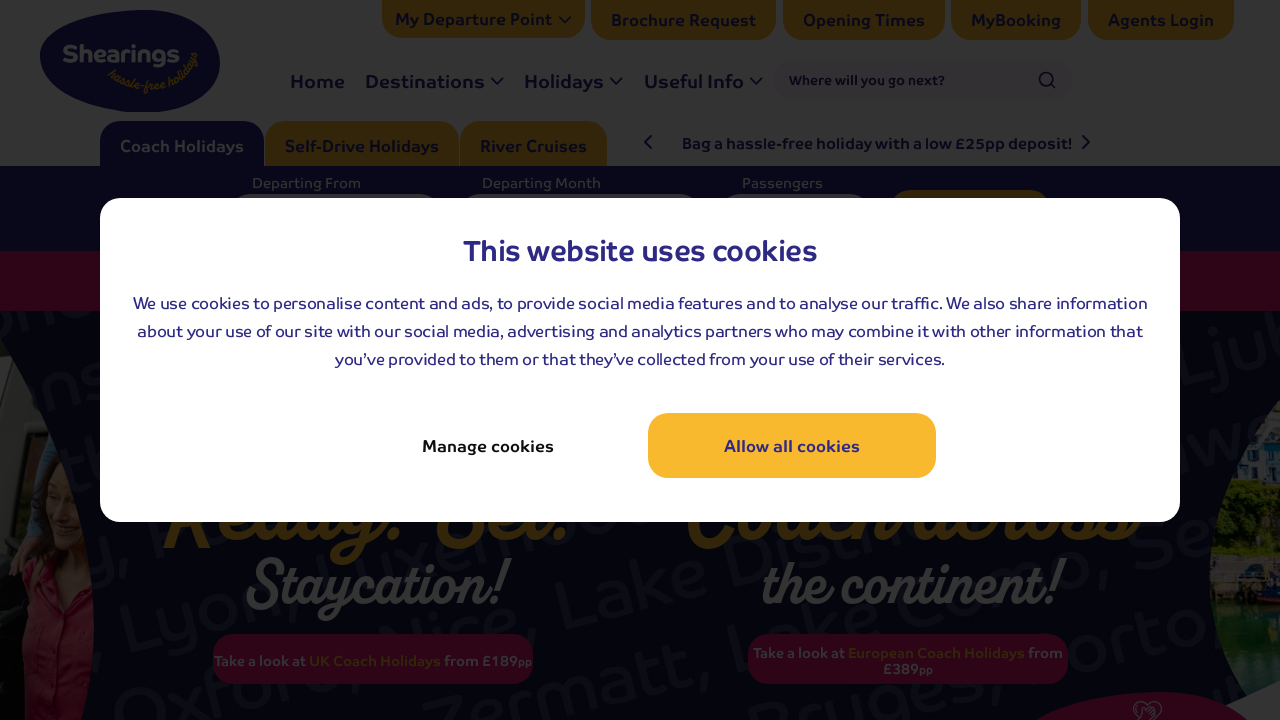

Navigation tab 5 is enabled and clickable
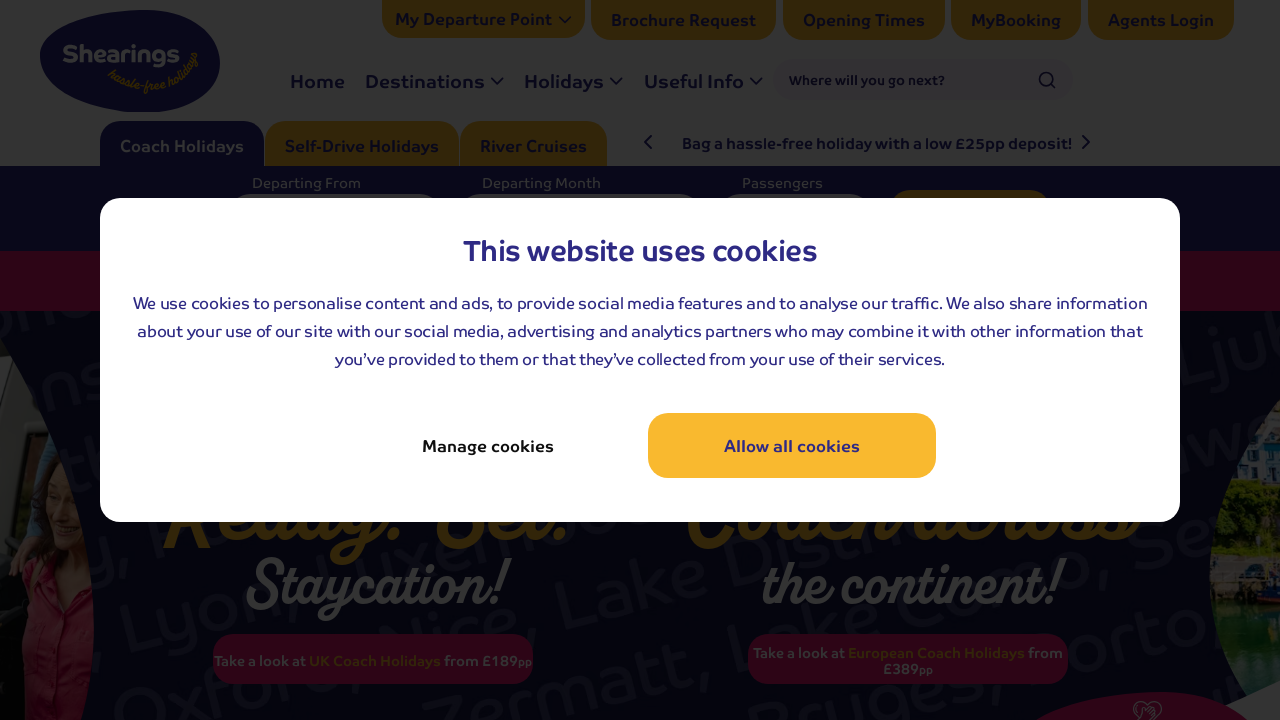

Search tab 1 (Coach/Self Drive/River Cruise) is visible
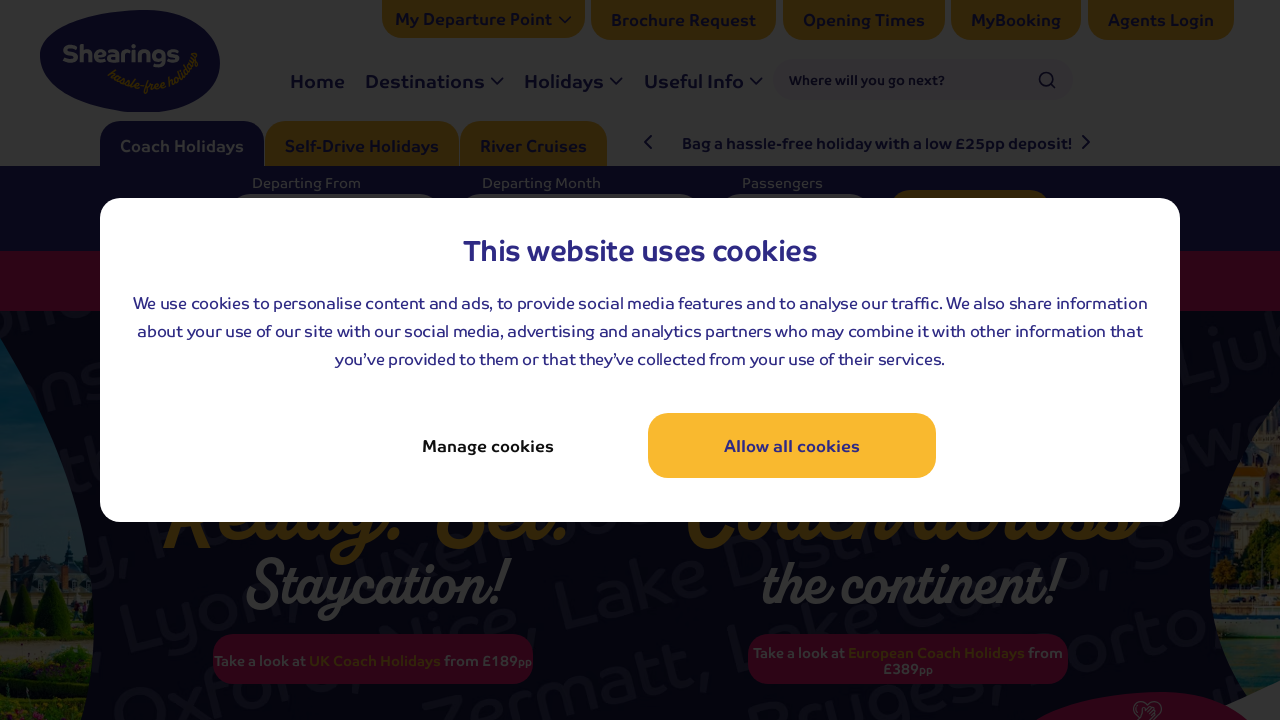

Search tab 1 is enabled and clickable
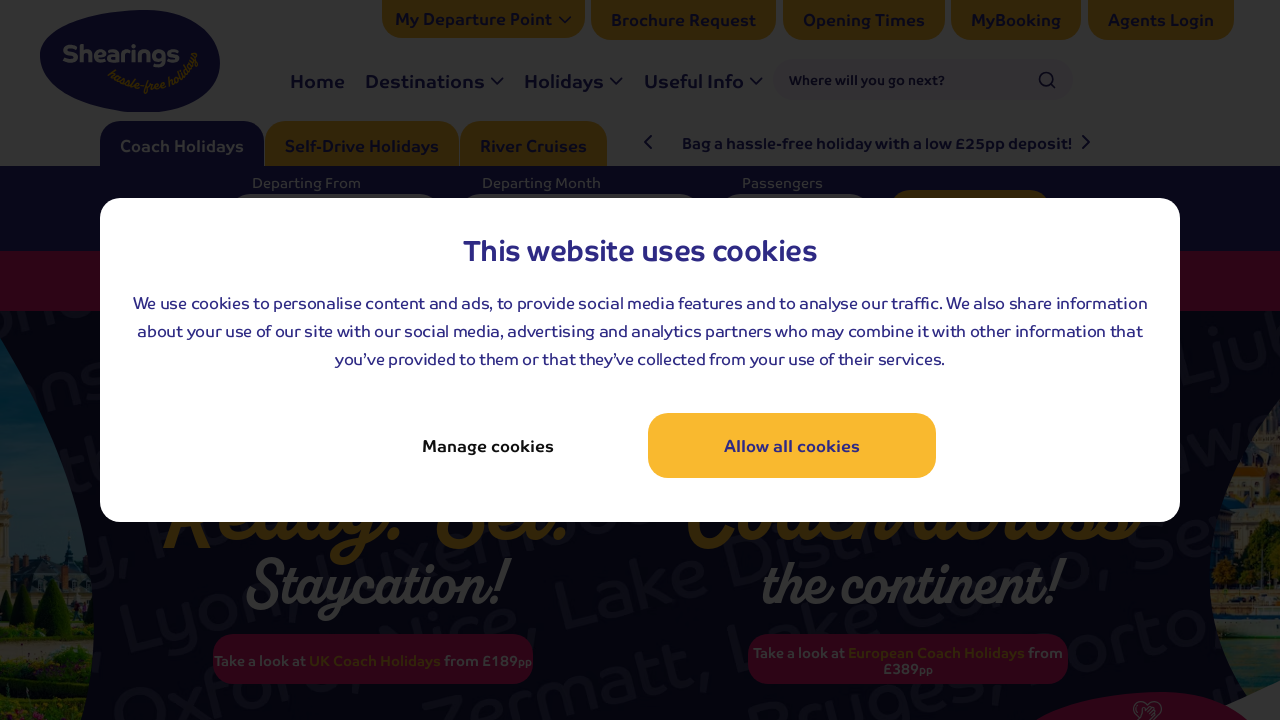

Search tab 2 (Coach/Self Drive/River Cruise) is visible
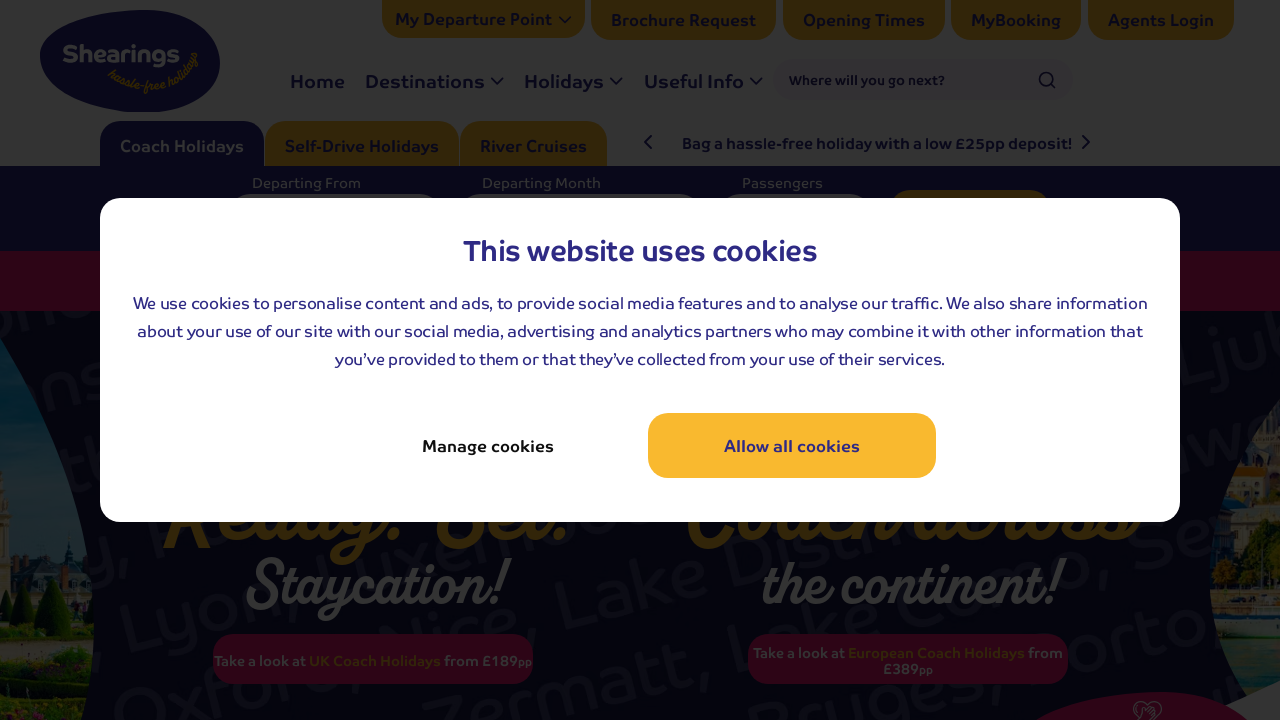

Search tab 2 is enabled and clickable
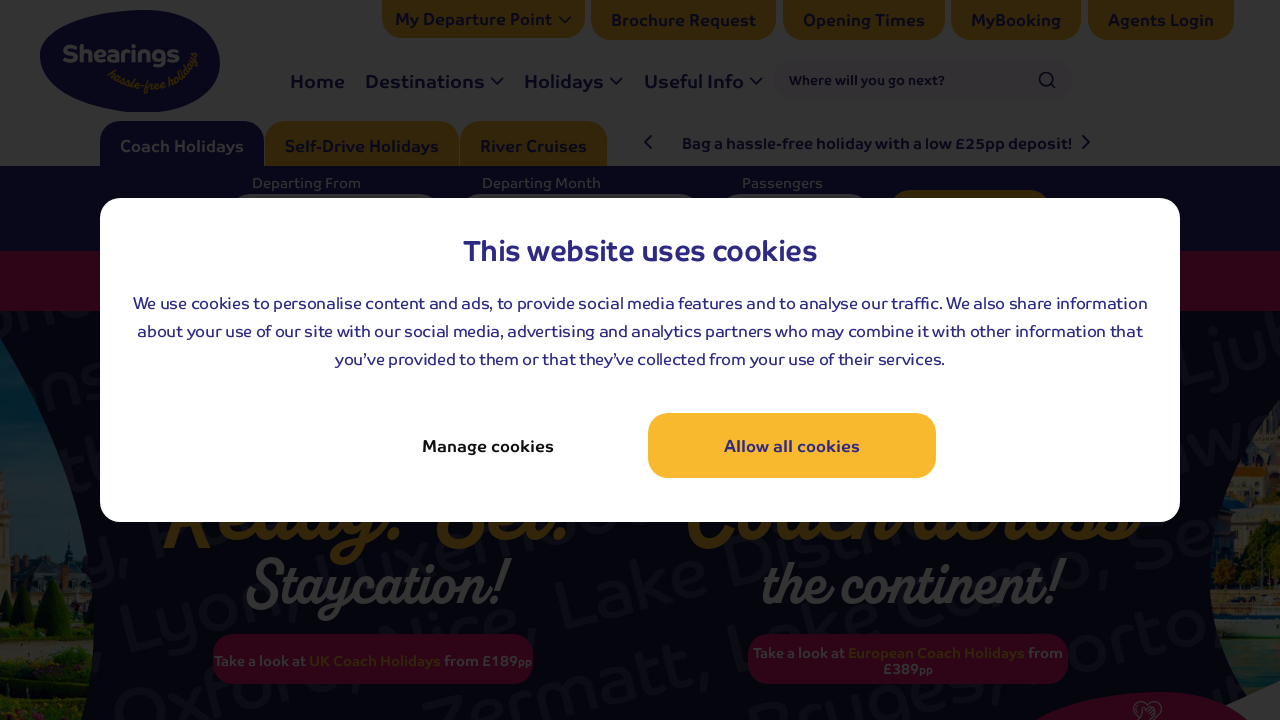

Search tab 3 (Coach/Self Drive/River Cruise) is visible
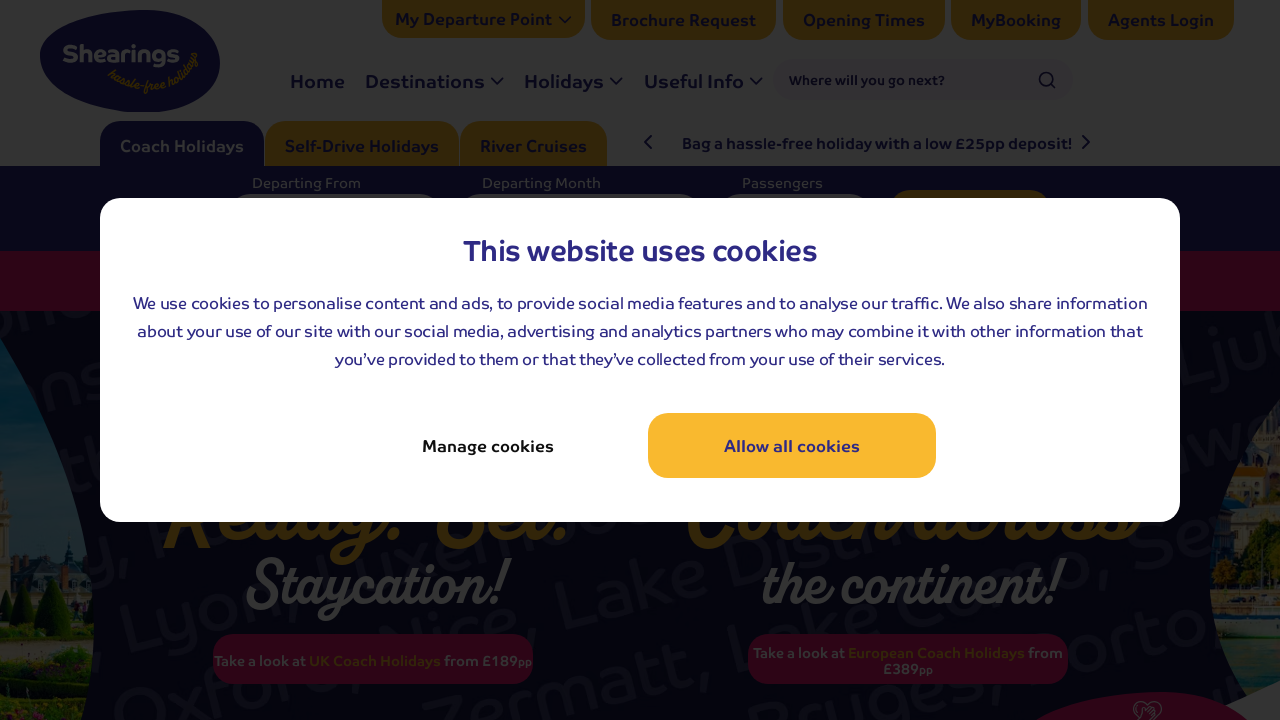

Search tab 3 is enabled and clickable
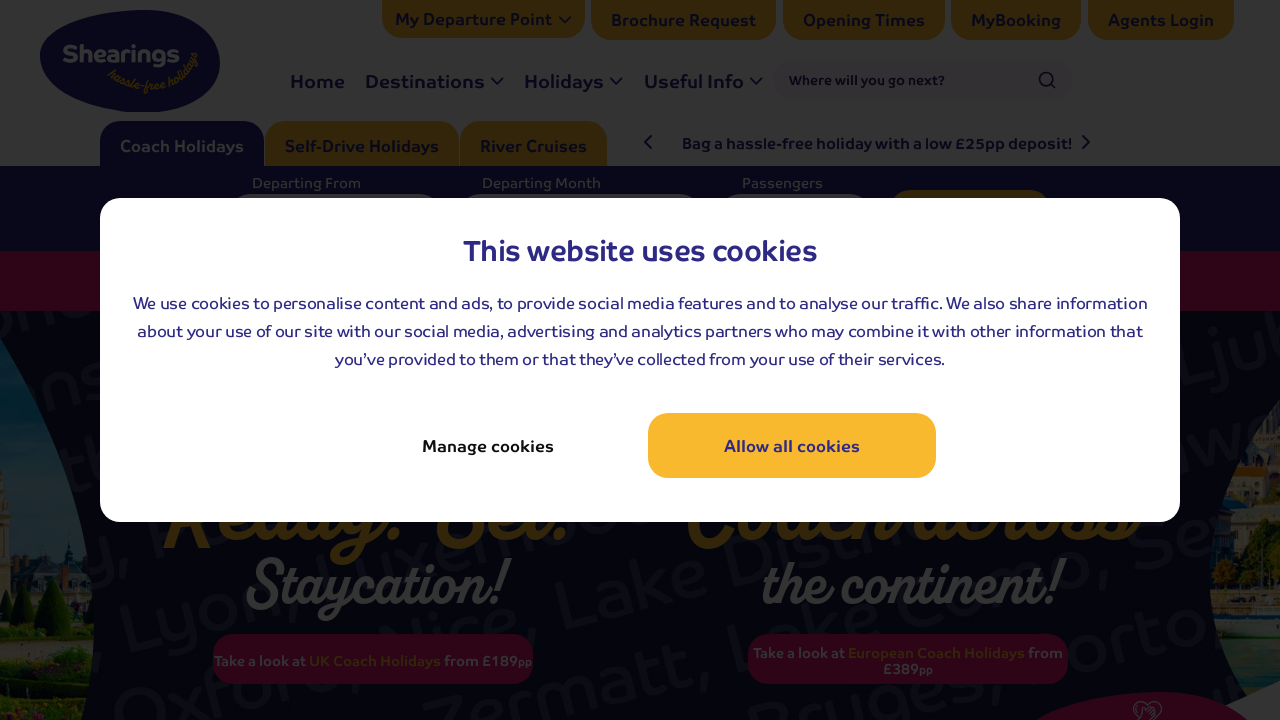

Cover element 1 is visible
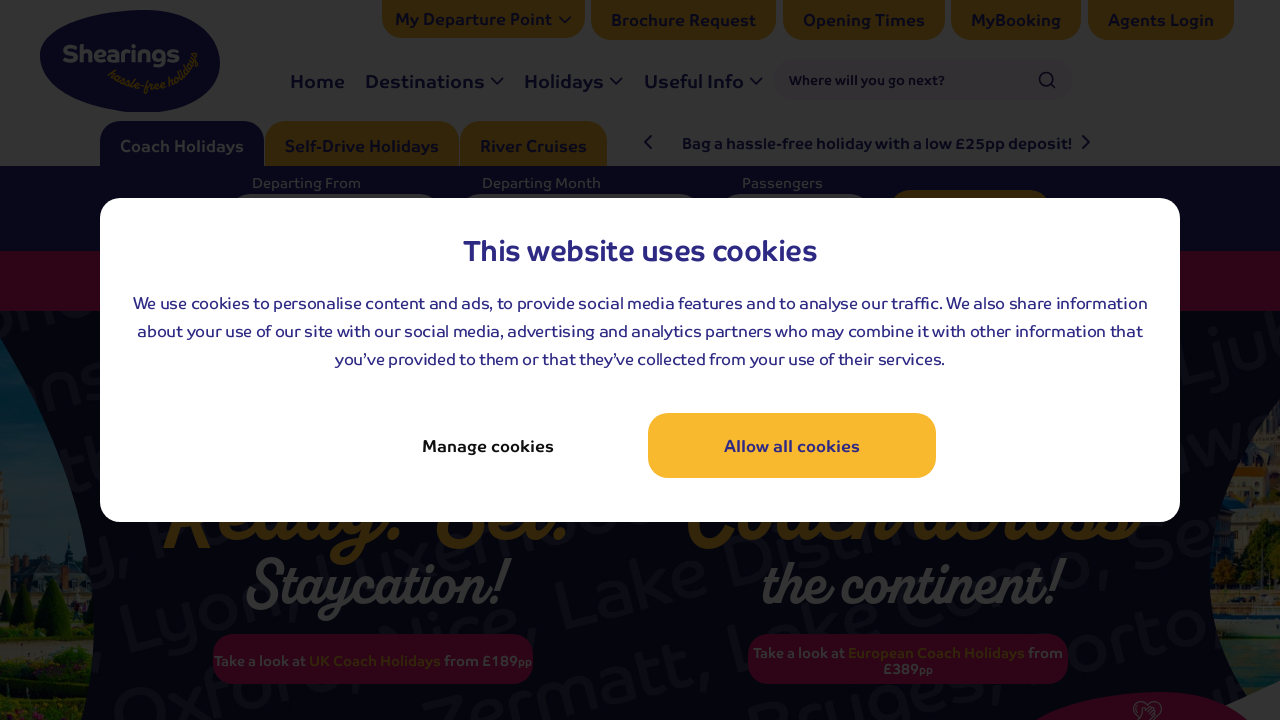

Cover element 2 is visible
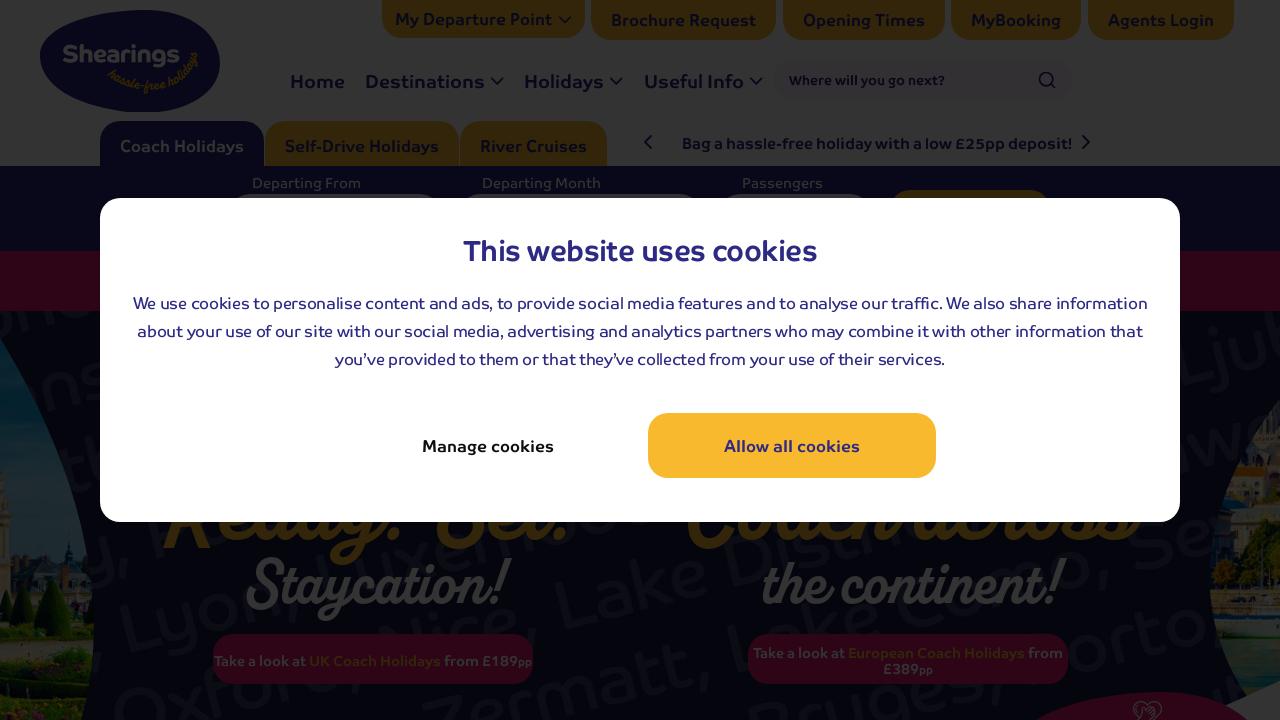

One Euro section image check: False
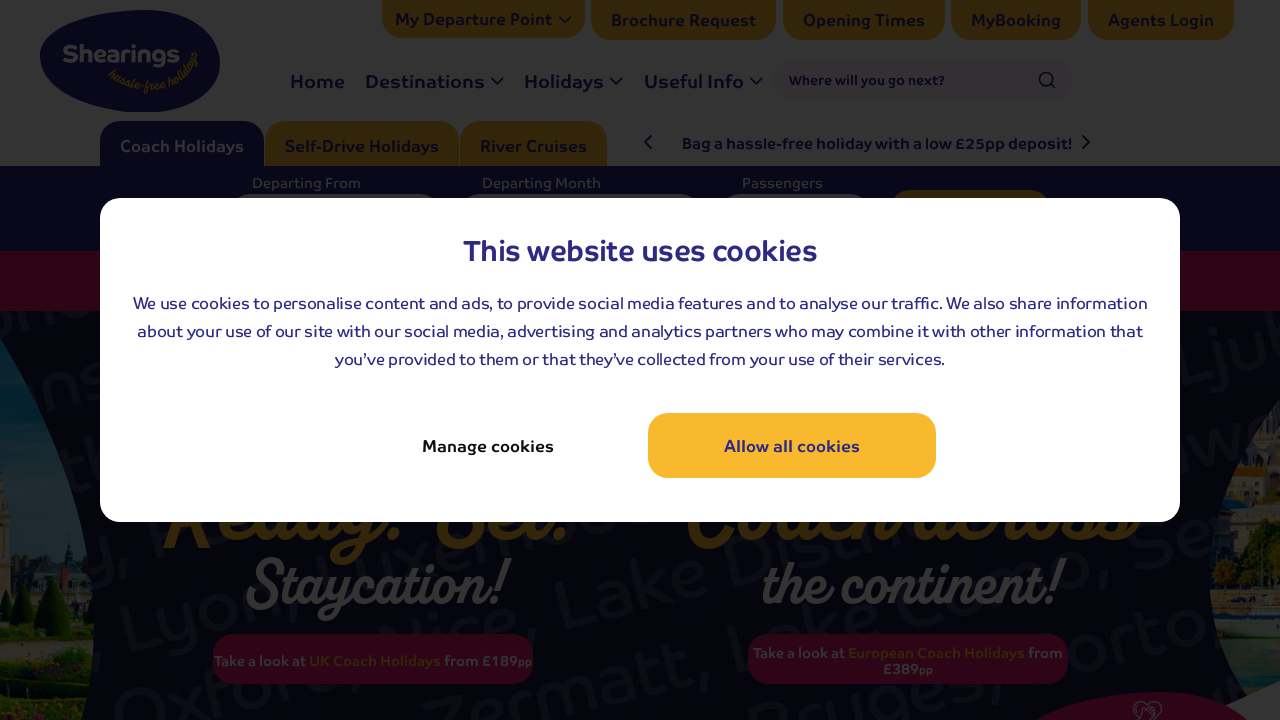

Hassle-free promise banner is visible
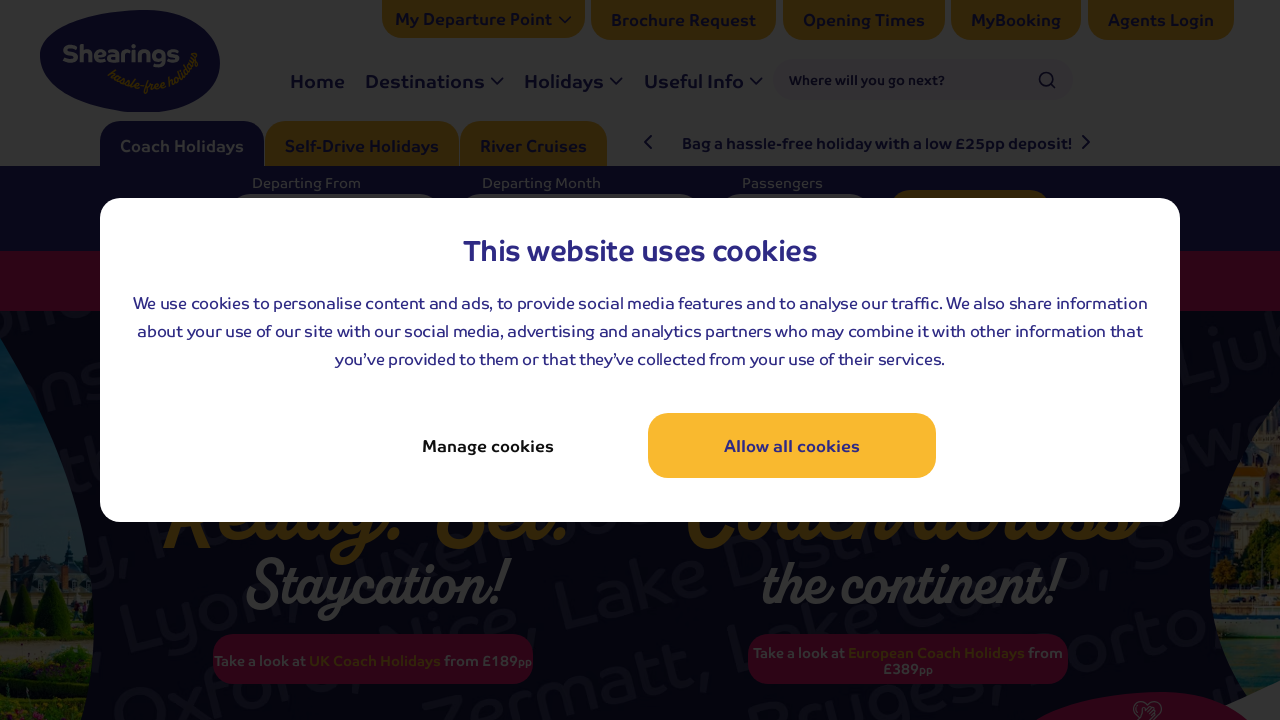

Hassle-free promise banner image is visible
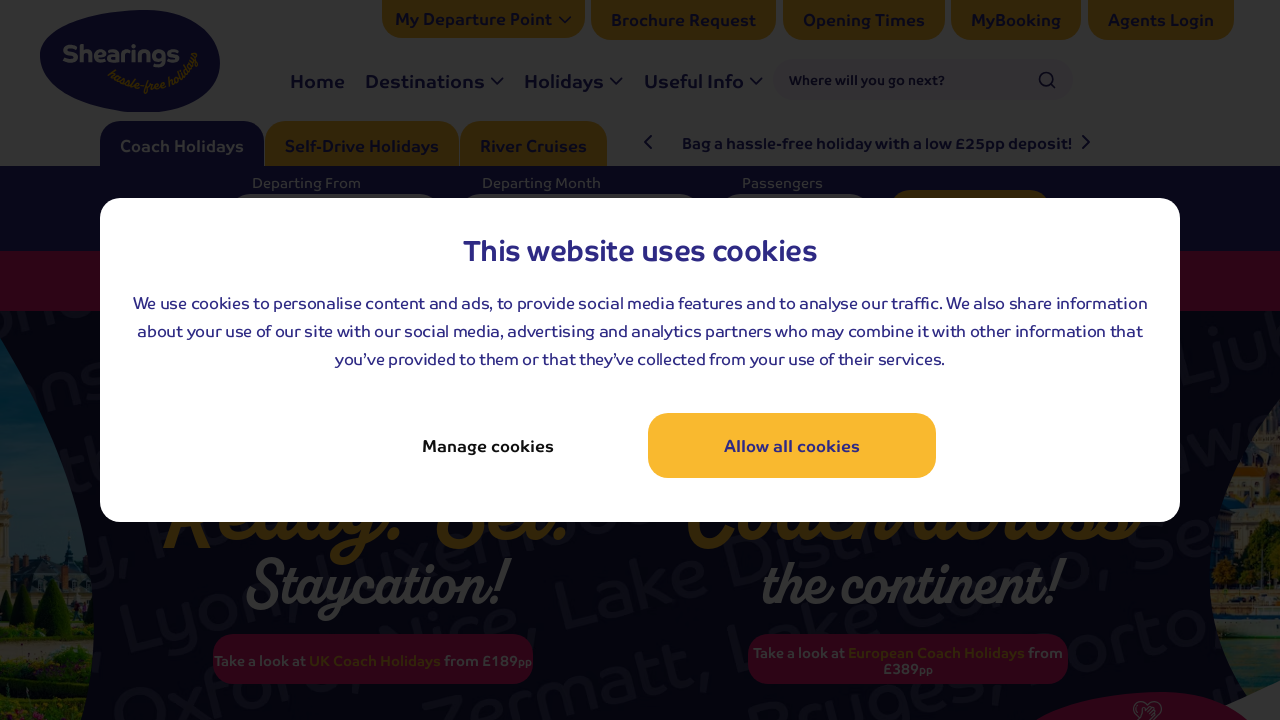

Hassle-free promise banner title is visible
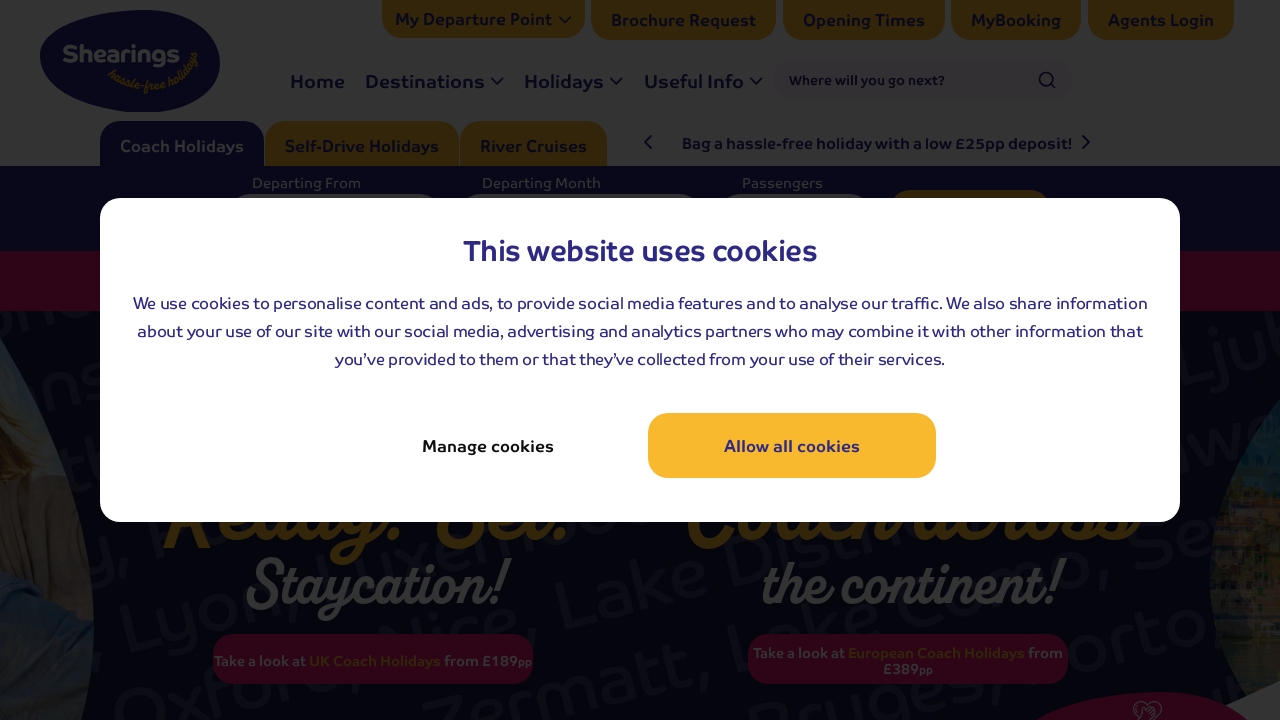

Craving a getaway section is missing
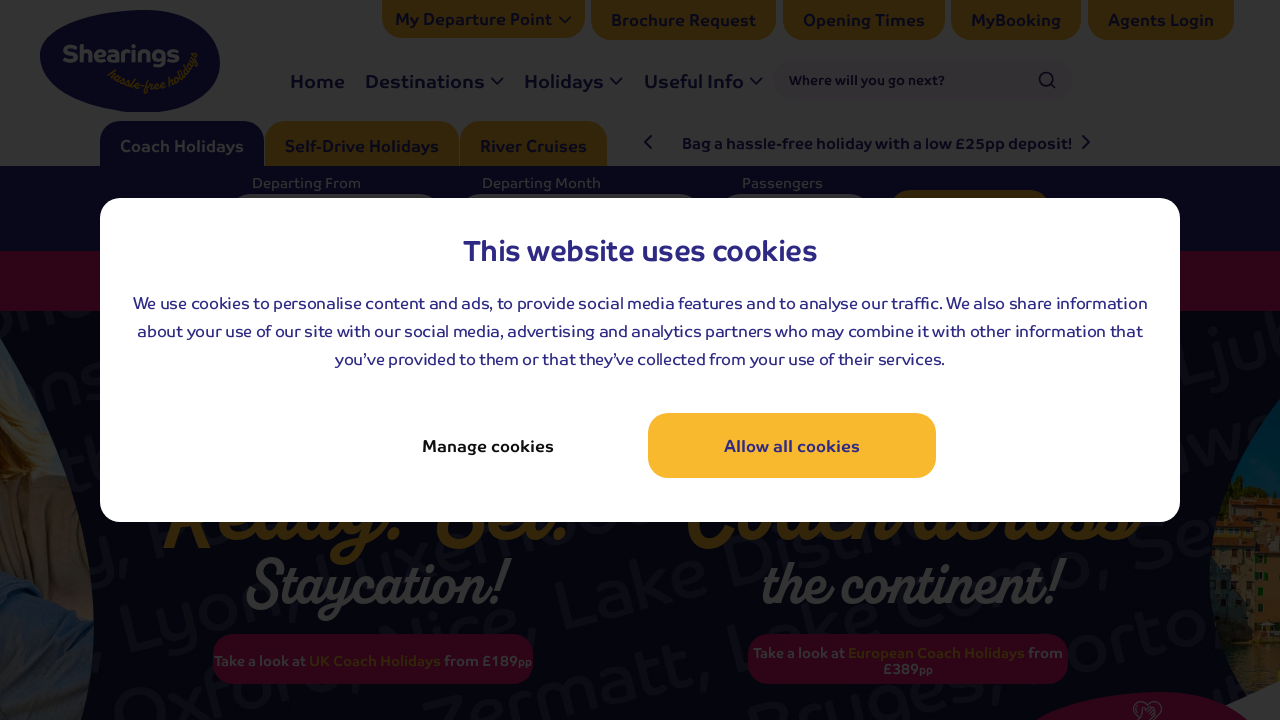

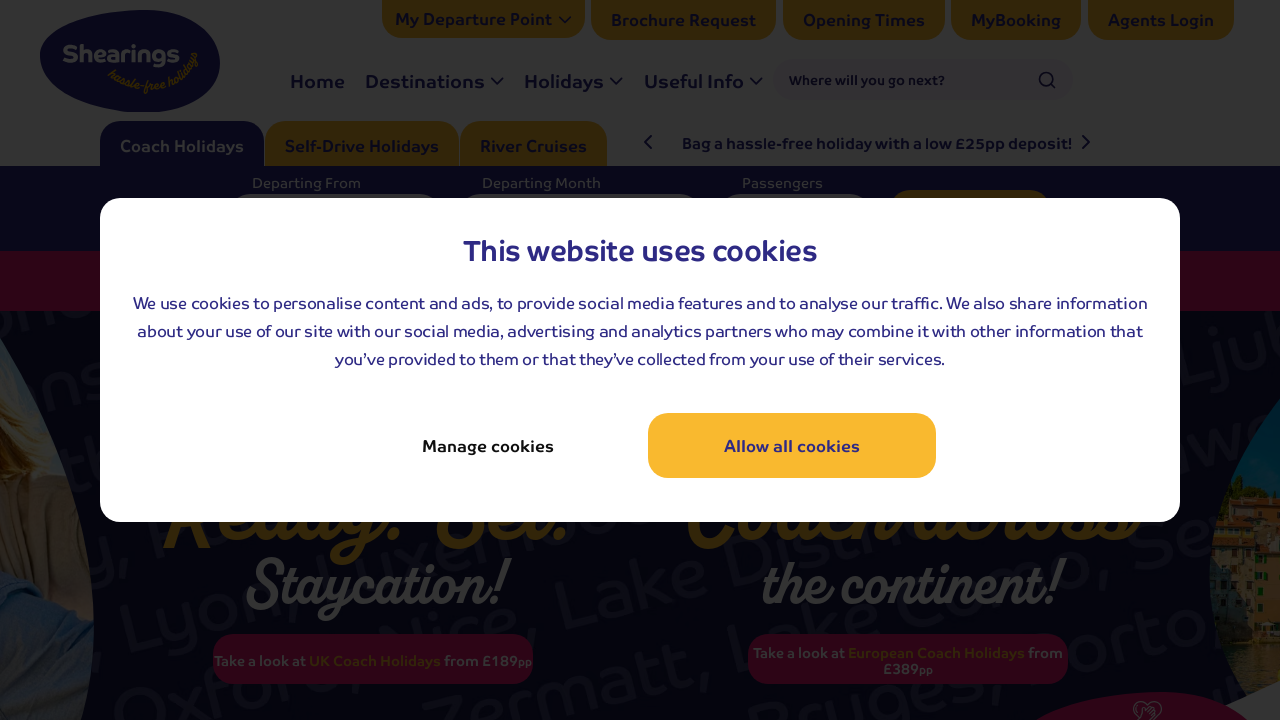